Tests table interaction by reading table data and clicking on a column header to sort the table

Starting URL: https://v1.training-support.net/selenium/tables

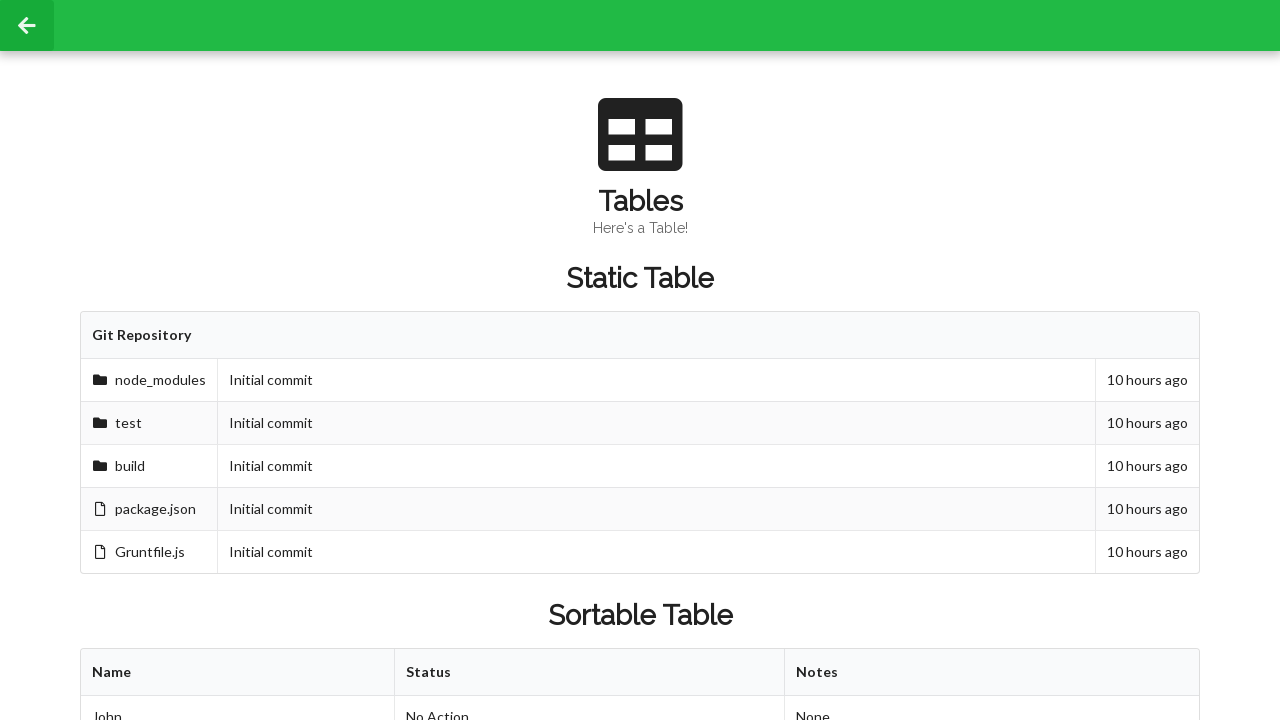

Retrieved all rows from sortable table body
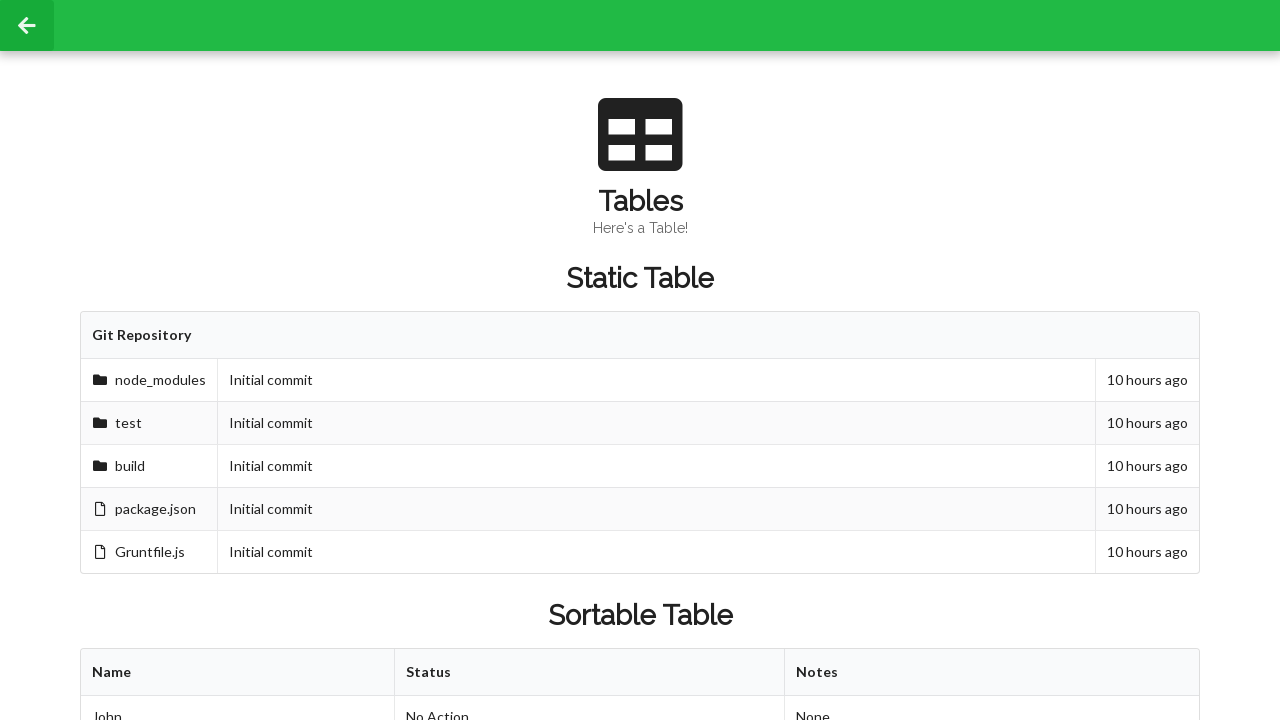

Retrieved all columns from first row of table
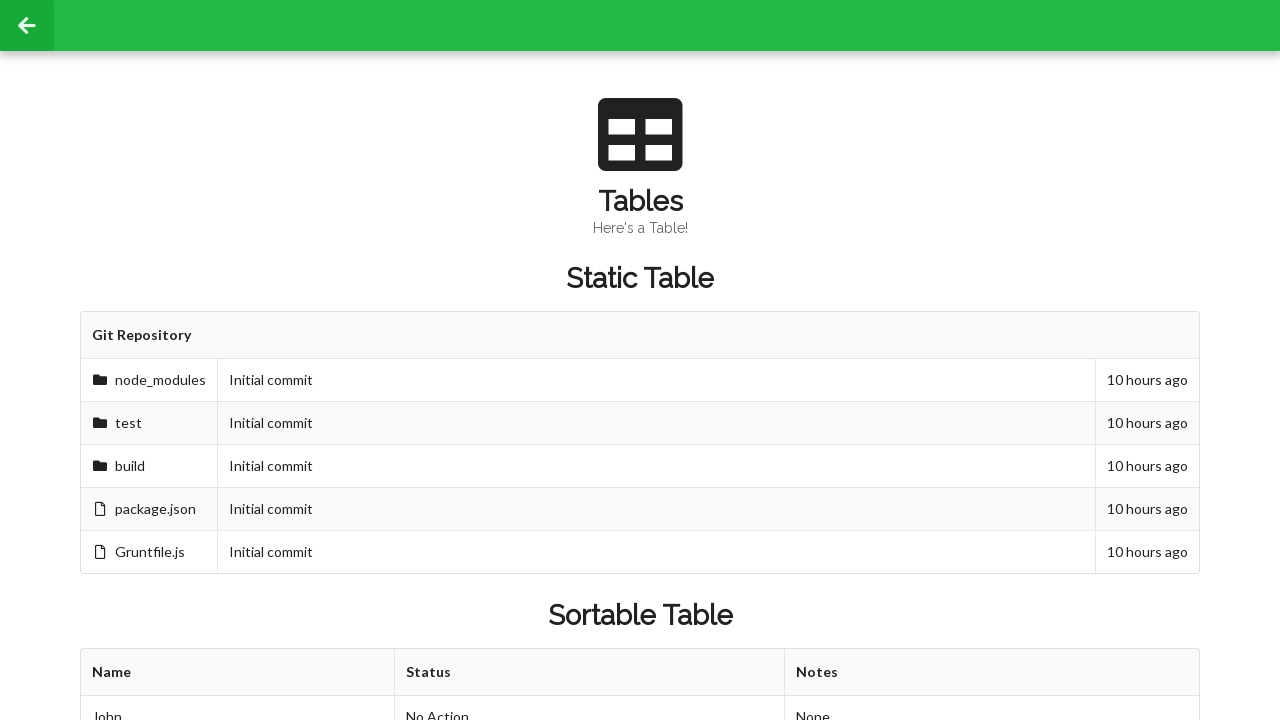

Captured initial value from second row, second column: 'Approved'
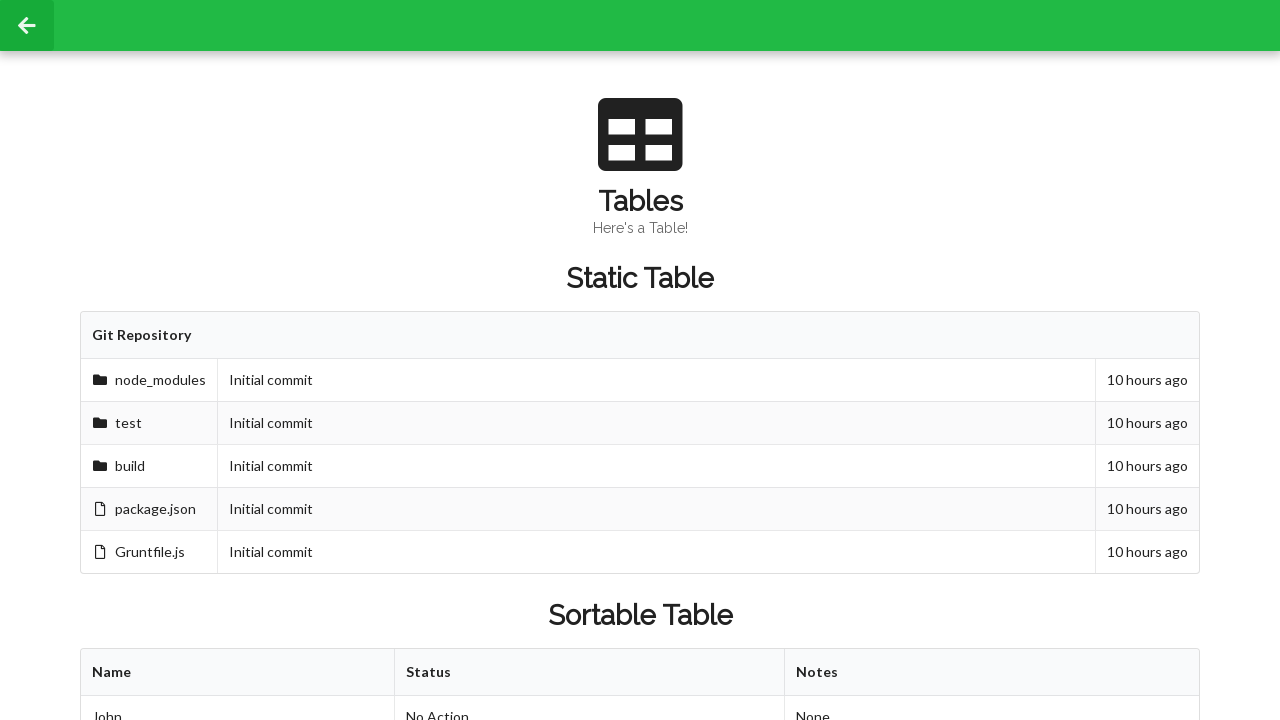

Clicked first column header to sort the table at (238, 673) on xpath=//table[@id='sortableTable']/thead/tr/th[1]
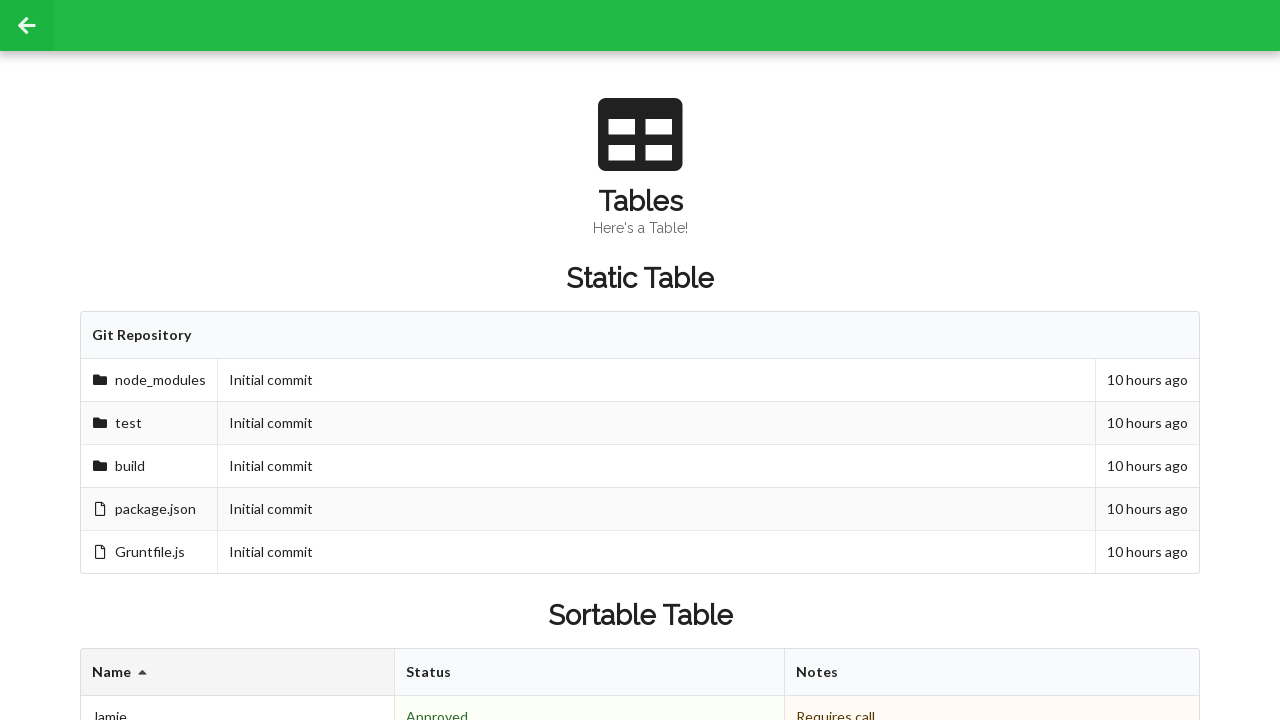

Captured sorted value from second row, second column: 'Denied'
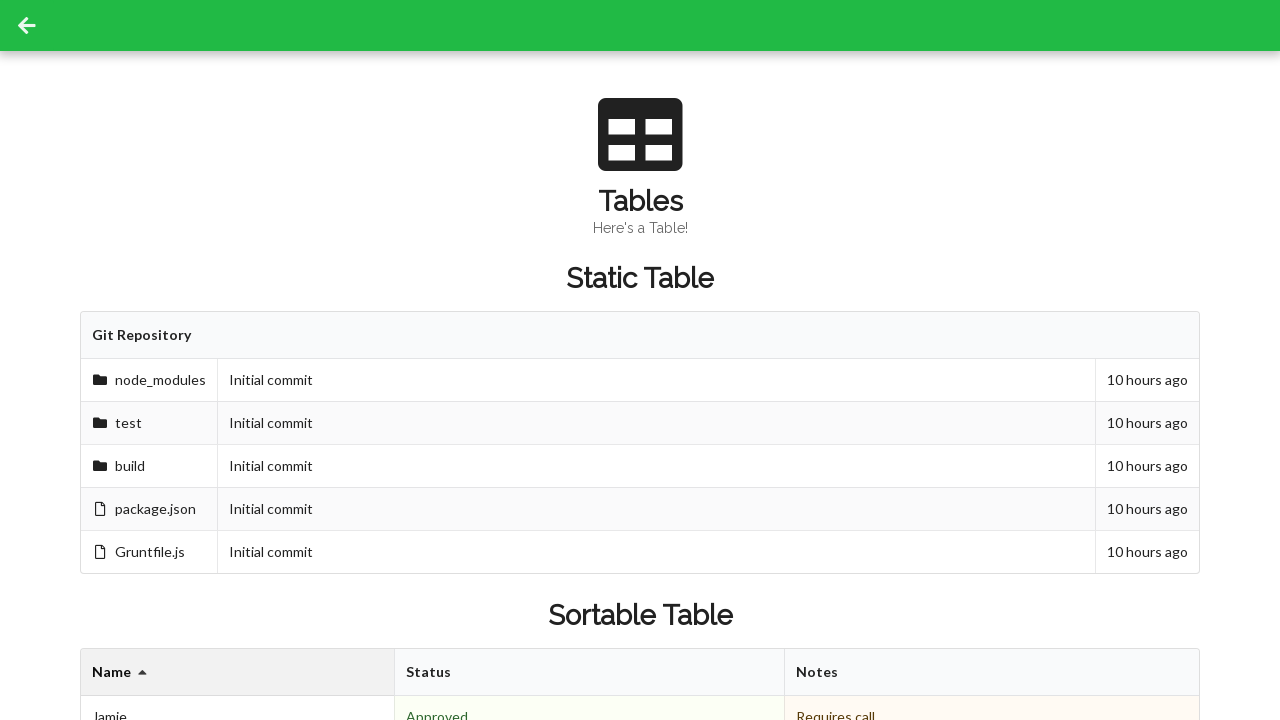

Retrieved all columns from table footer
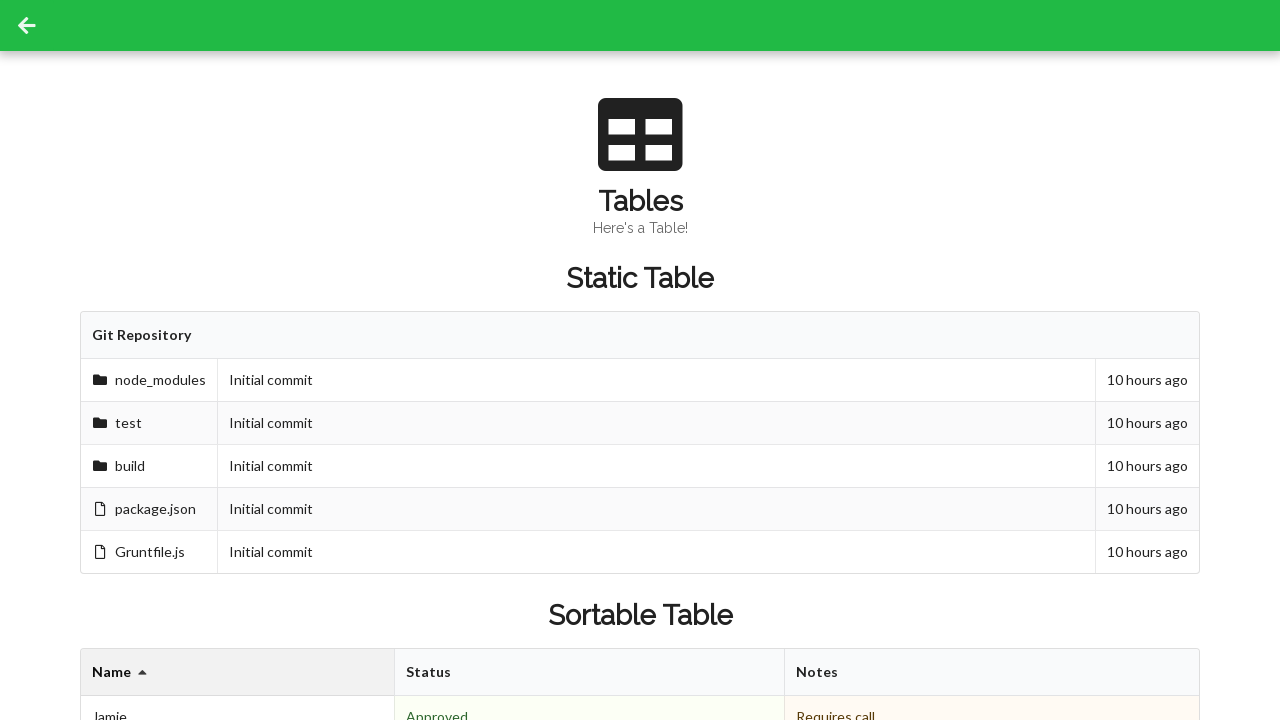

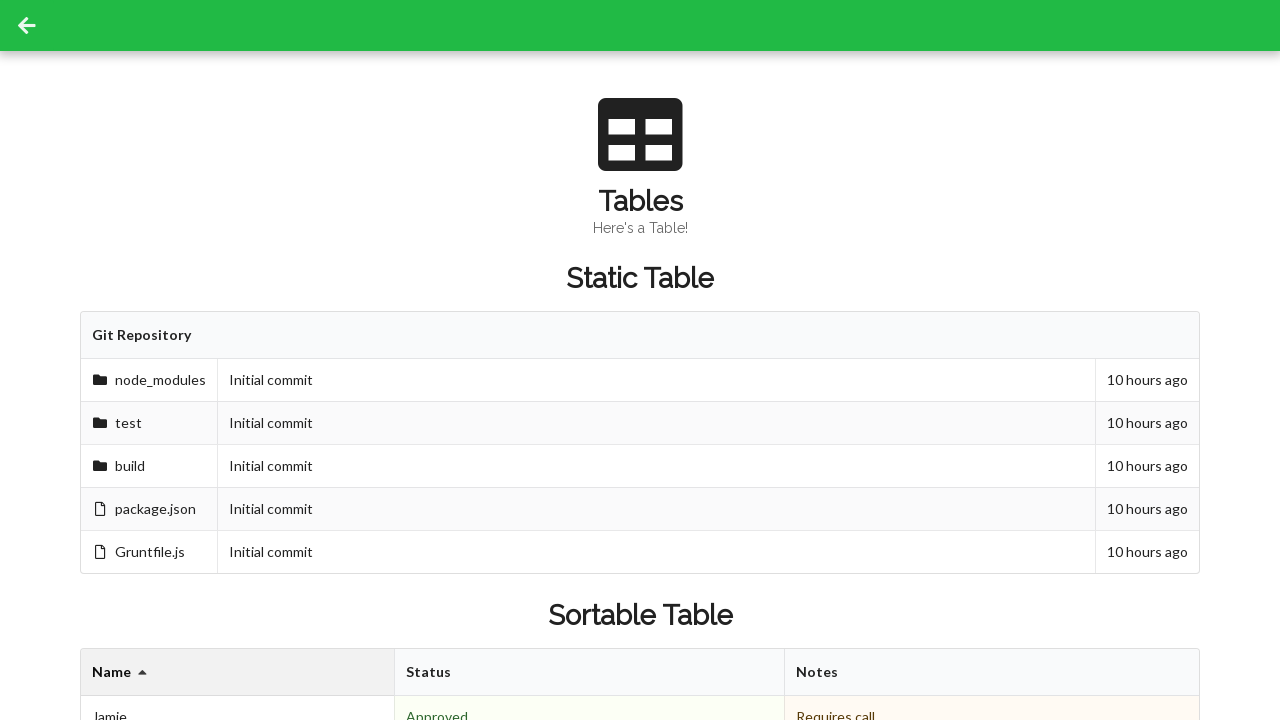